Tests drag and drop functionality on the jQuery UI demo page by dragging an element and dropping it onto a target droppable area within an iframe.

Starting URL: https://jqueryui.com/droppable/

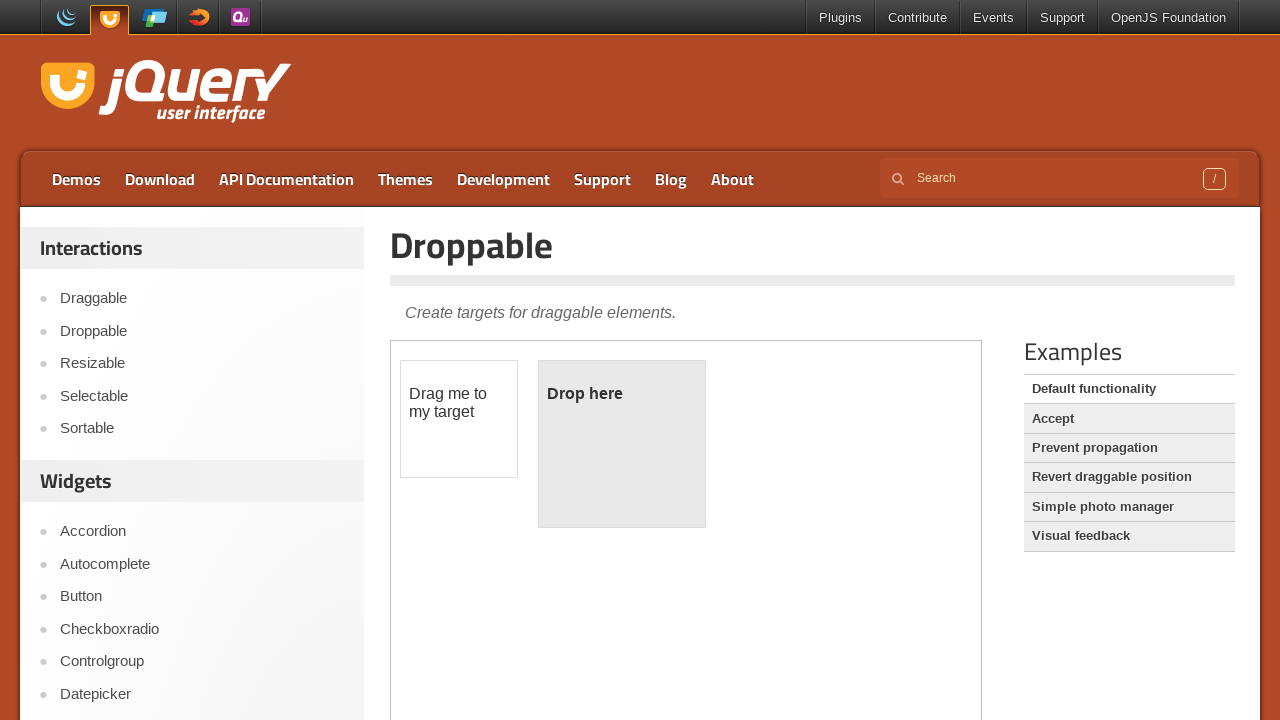

Located the demo iframe
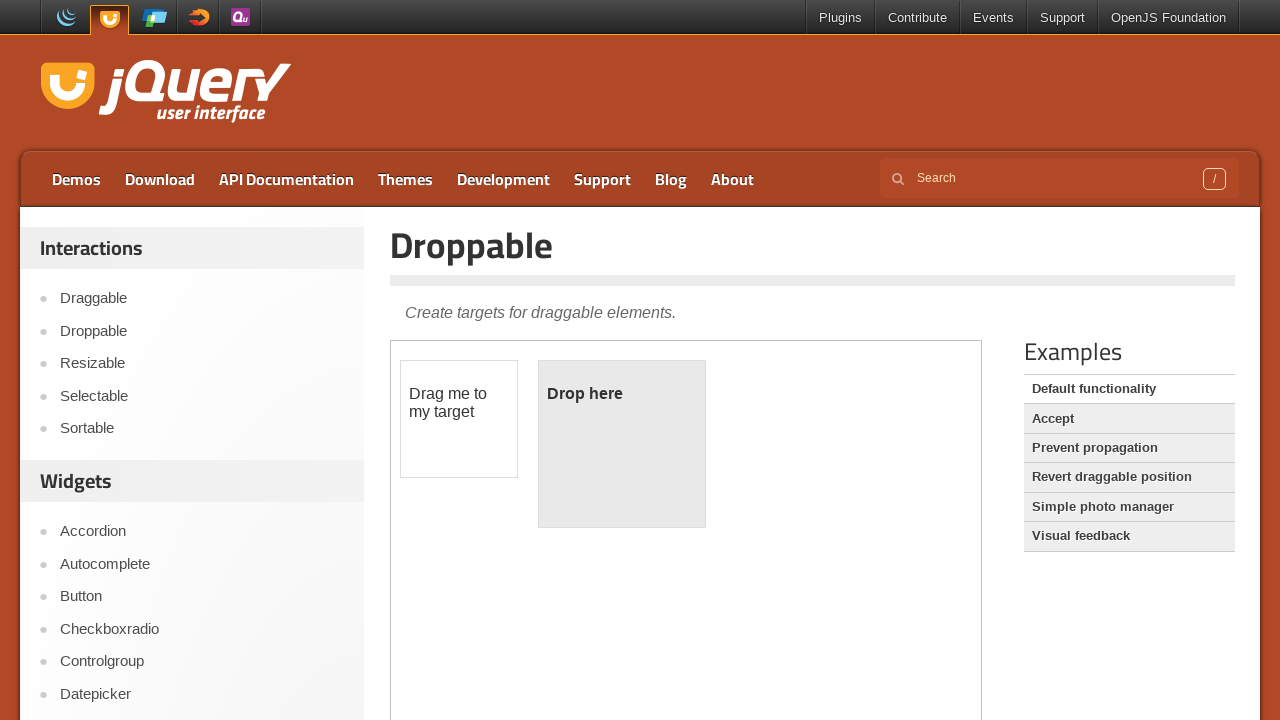

Located the draggable element
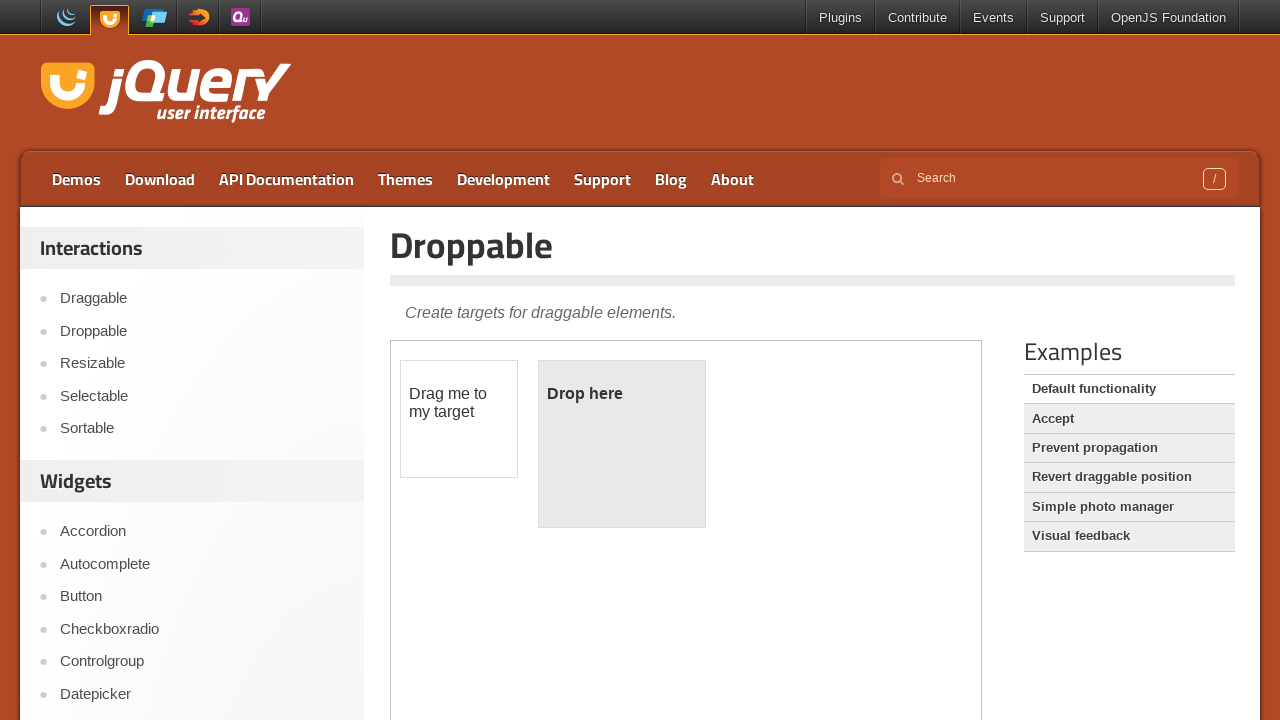

Located the droppable element
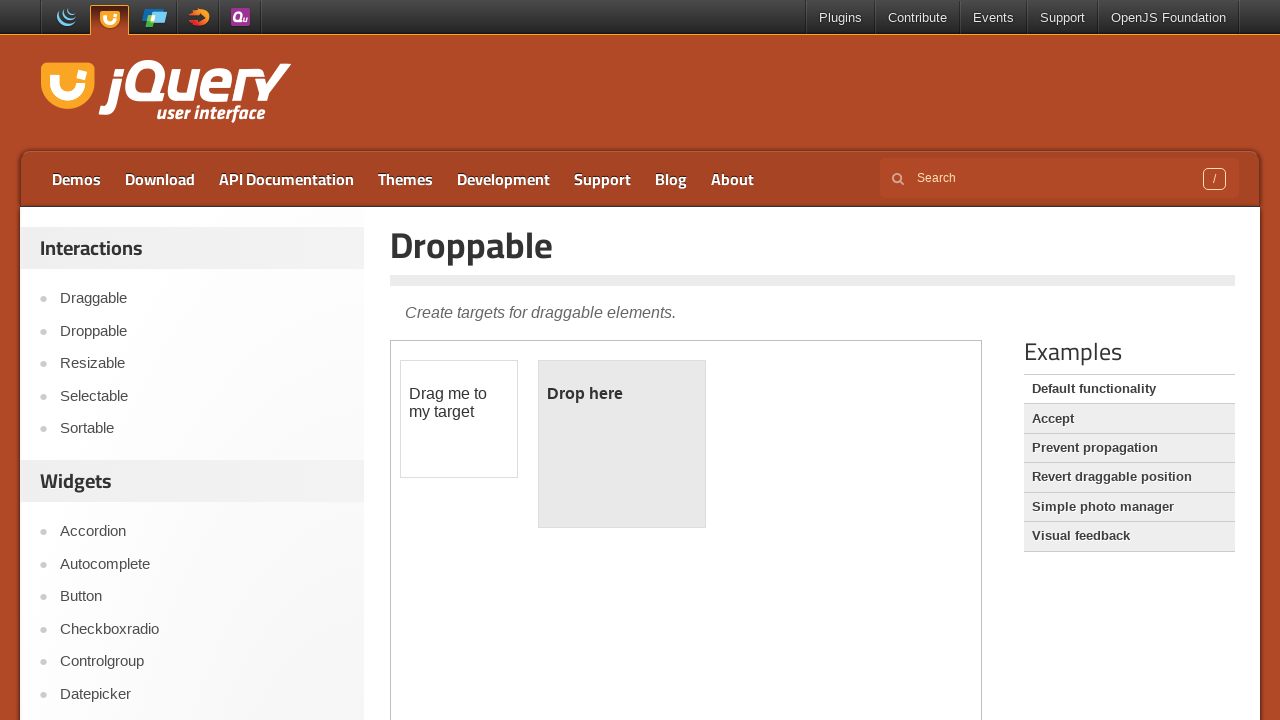

Dragged element to droppable area at (622, 444)
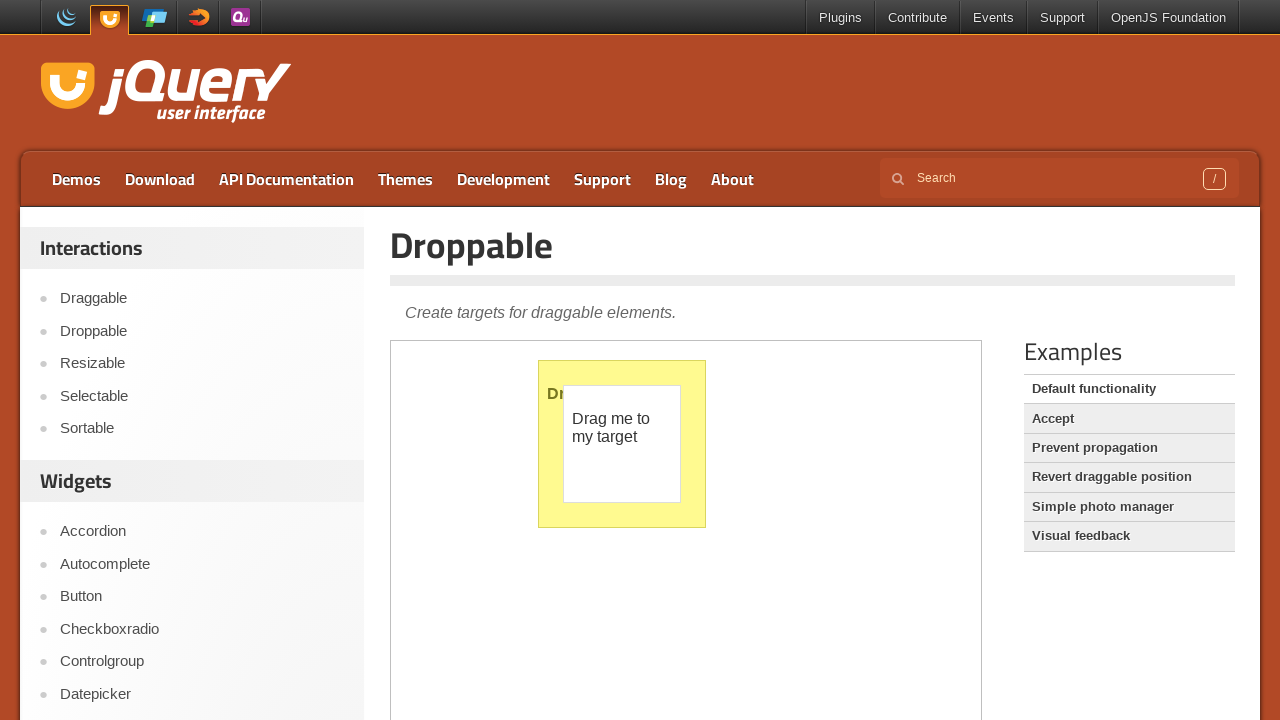

Verified drop was successful - droppable element now shows 'Dropped!'
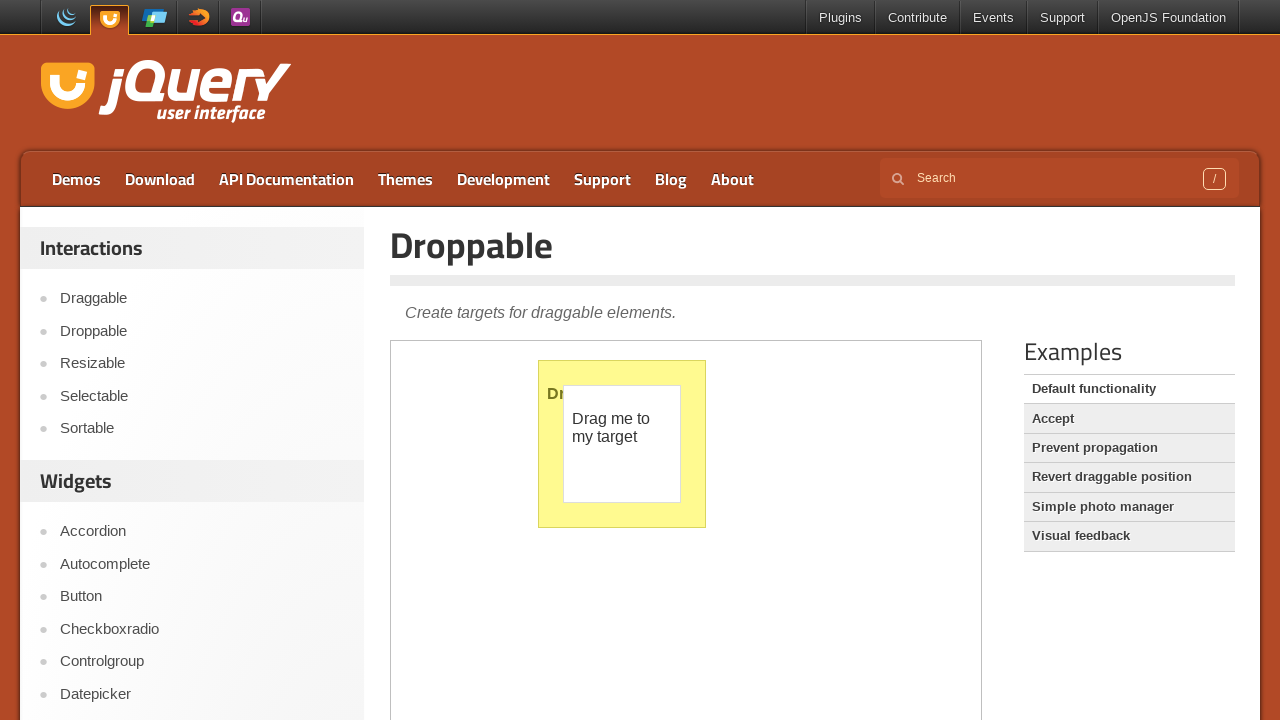

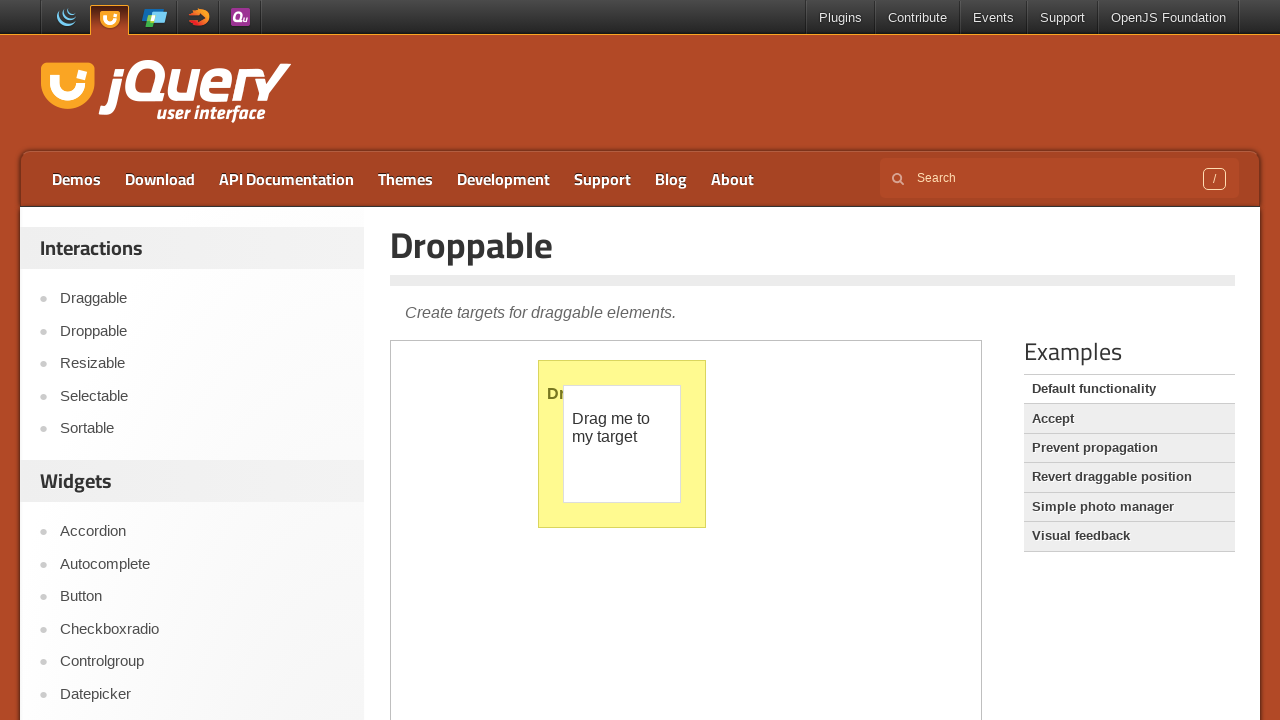